Tests highlighting an element on a page by finding a specific element and verifying it can be located on a large page with many elements.

Starting URL: http://the-internet.herokuapp.com/large

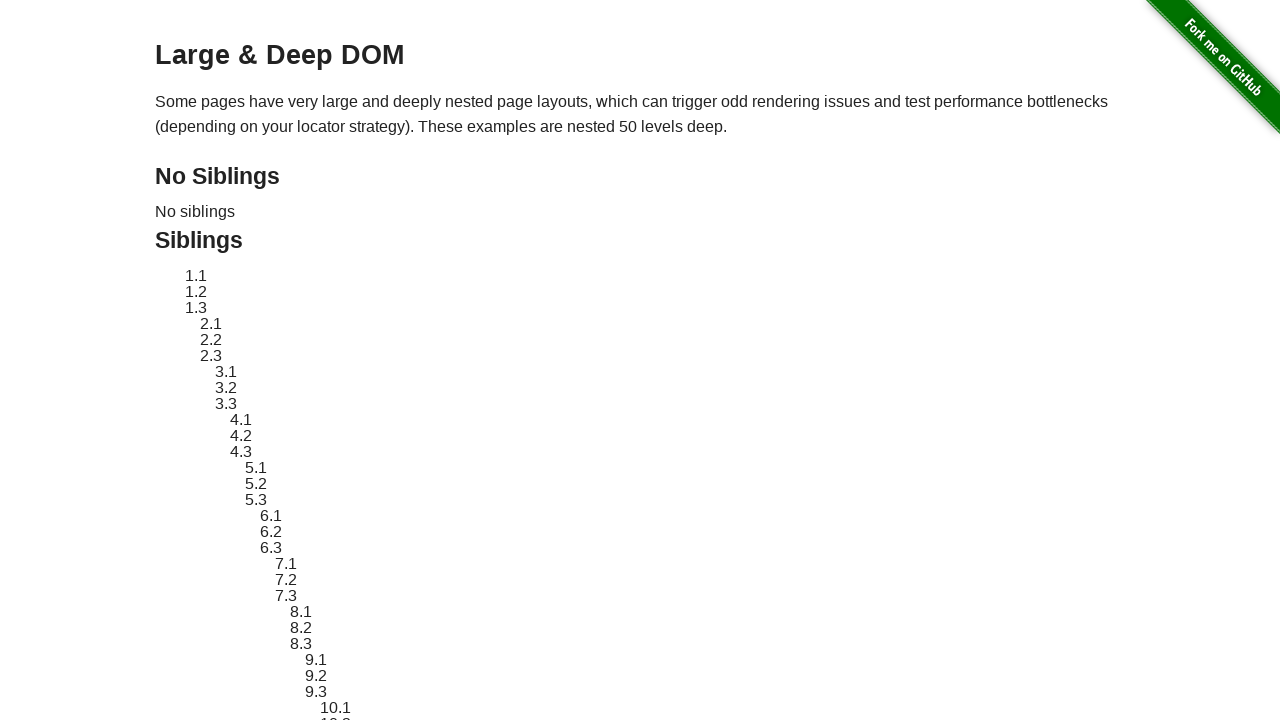

Waited for target element #sibling-2.3 to load on large page
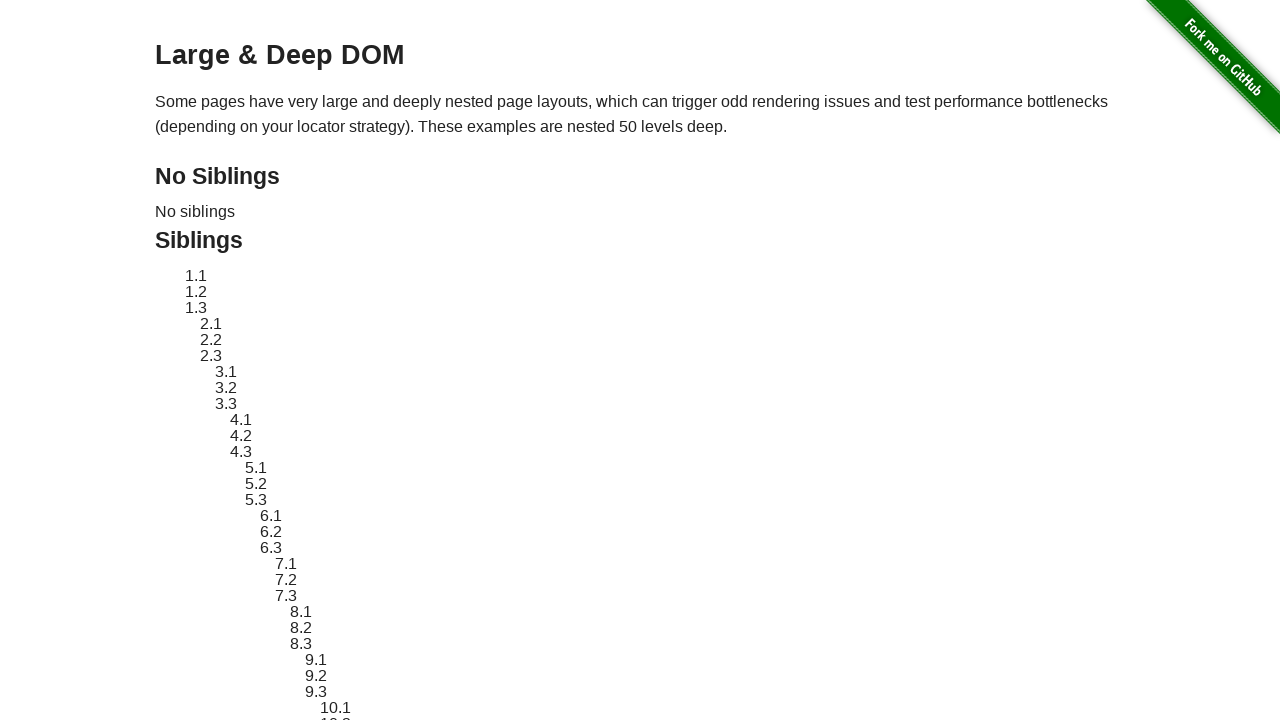

Located target element #sibling-2.3
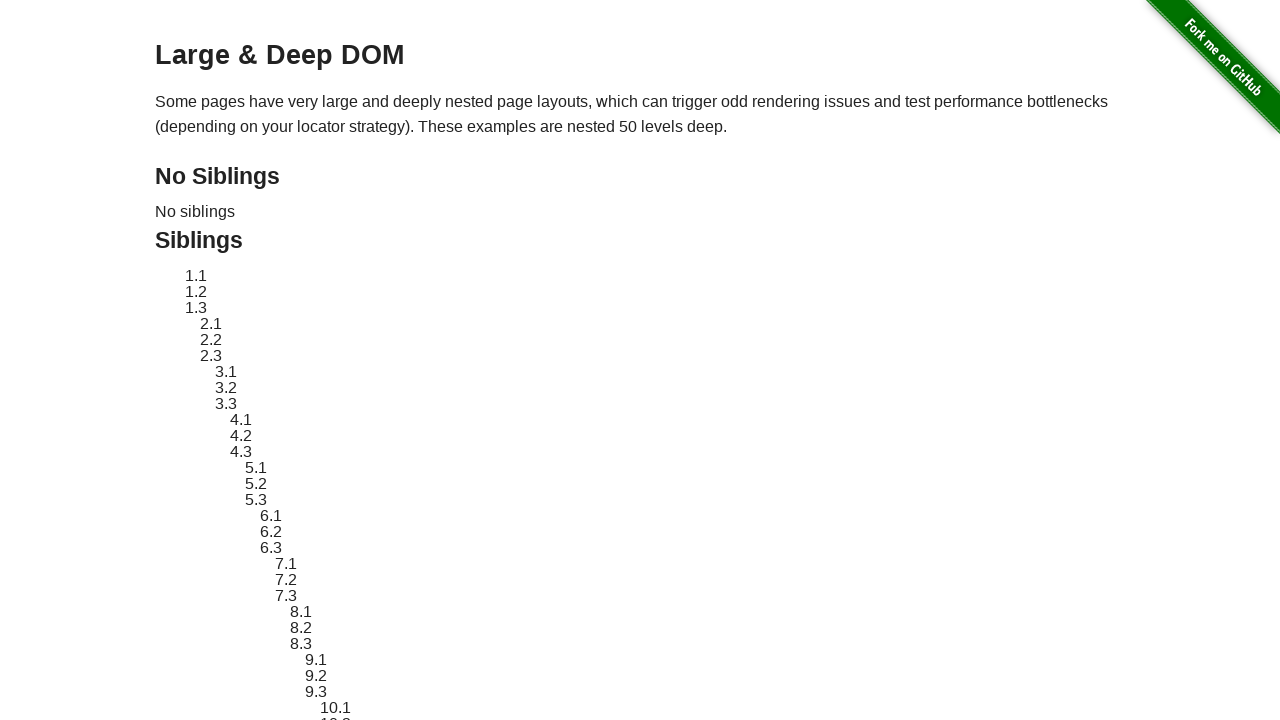

Applied red dashed border highlight to target element
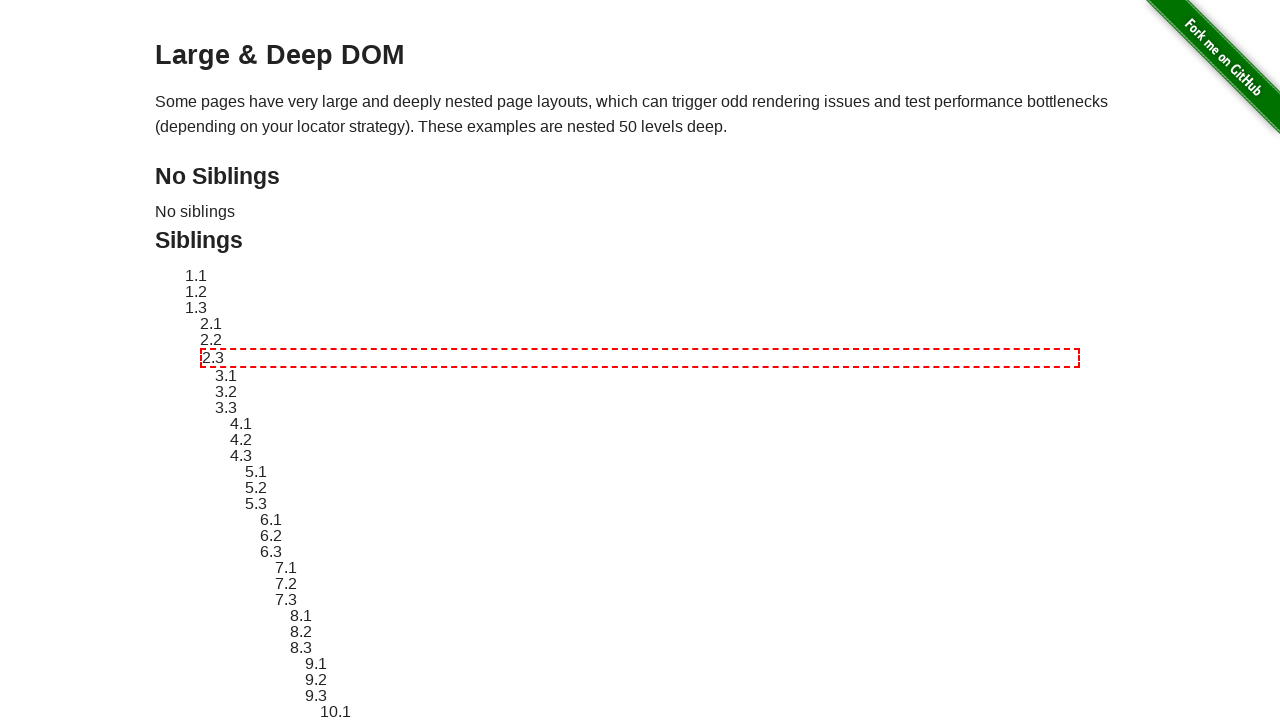

Waited 2 seconds to observe the highlight
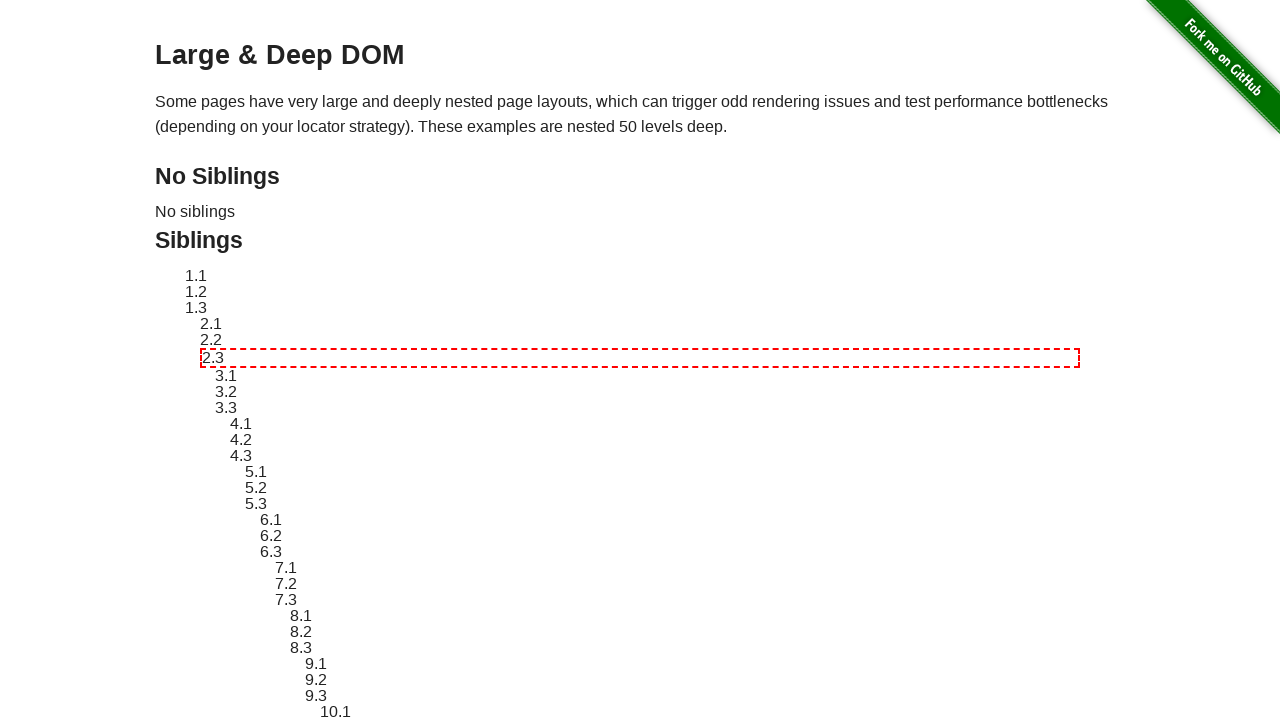

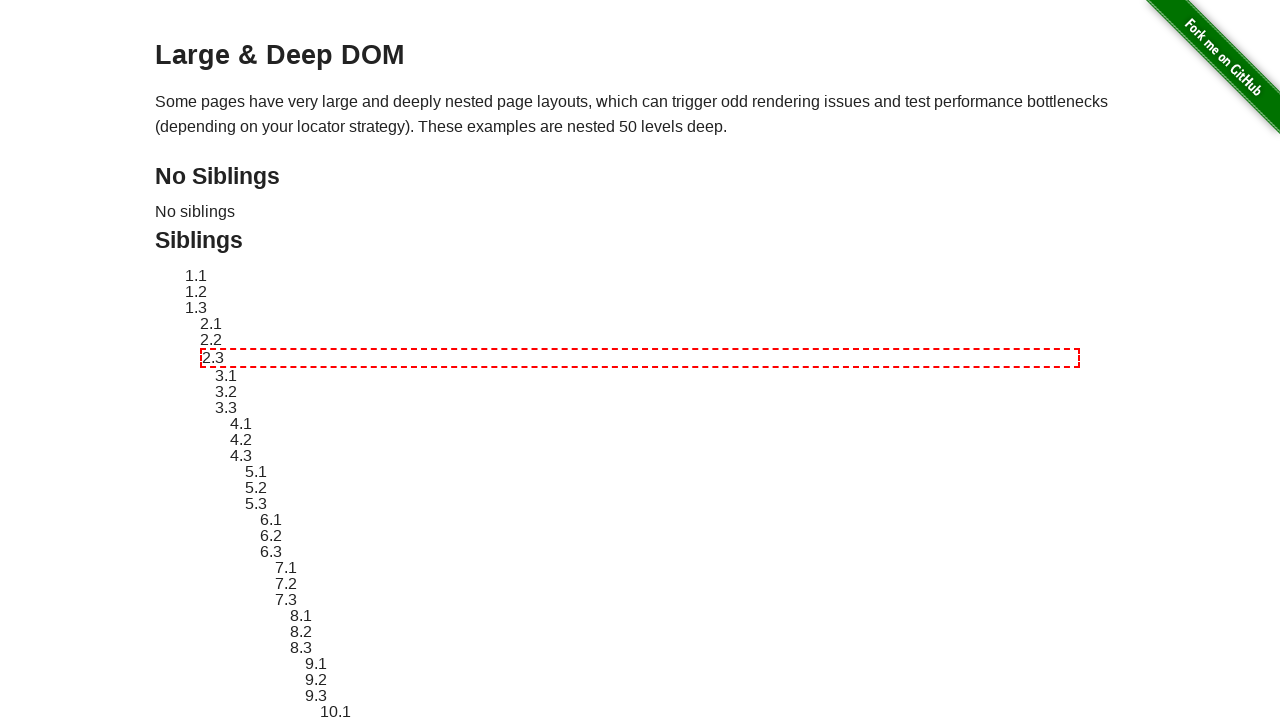